Tests dropdown selection using selectByVisibleText equivalent and verifies the selection

Starting URL: http://the-internet.herokuapp.com/dropdown

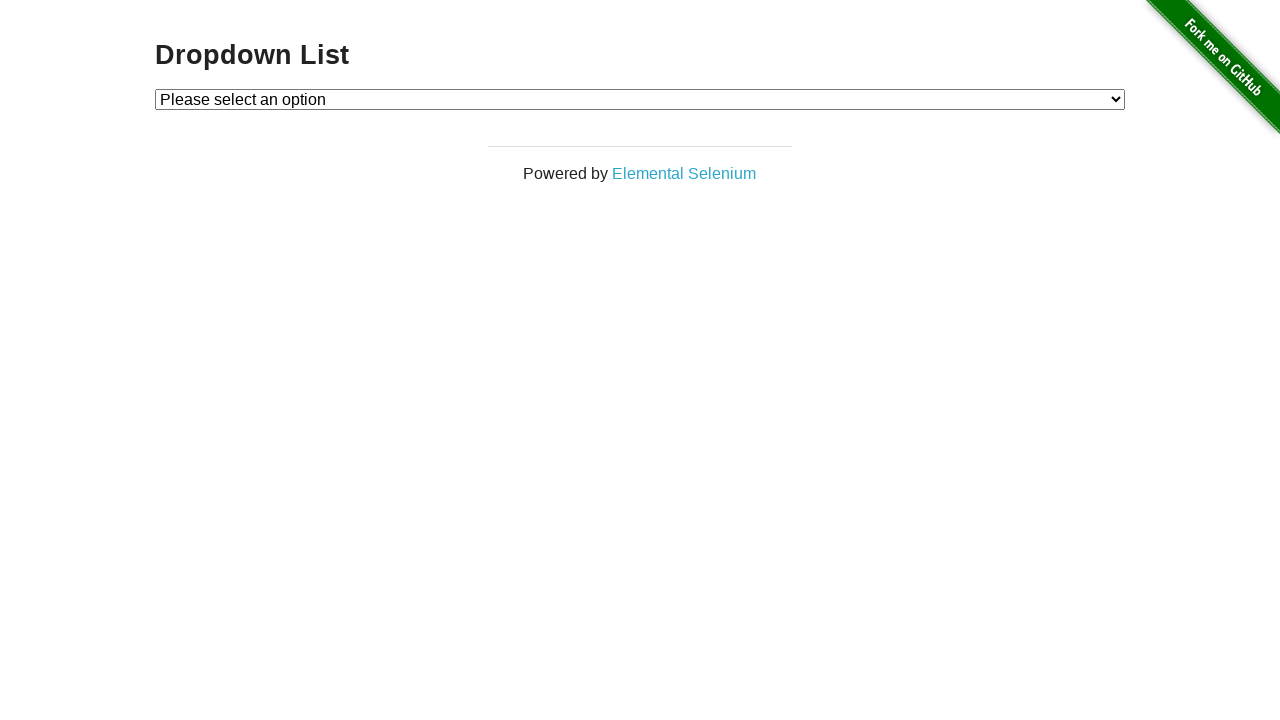

Waited for dropdown element to be present
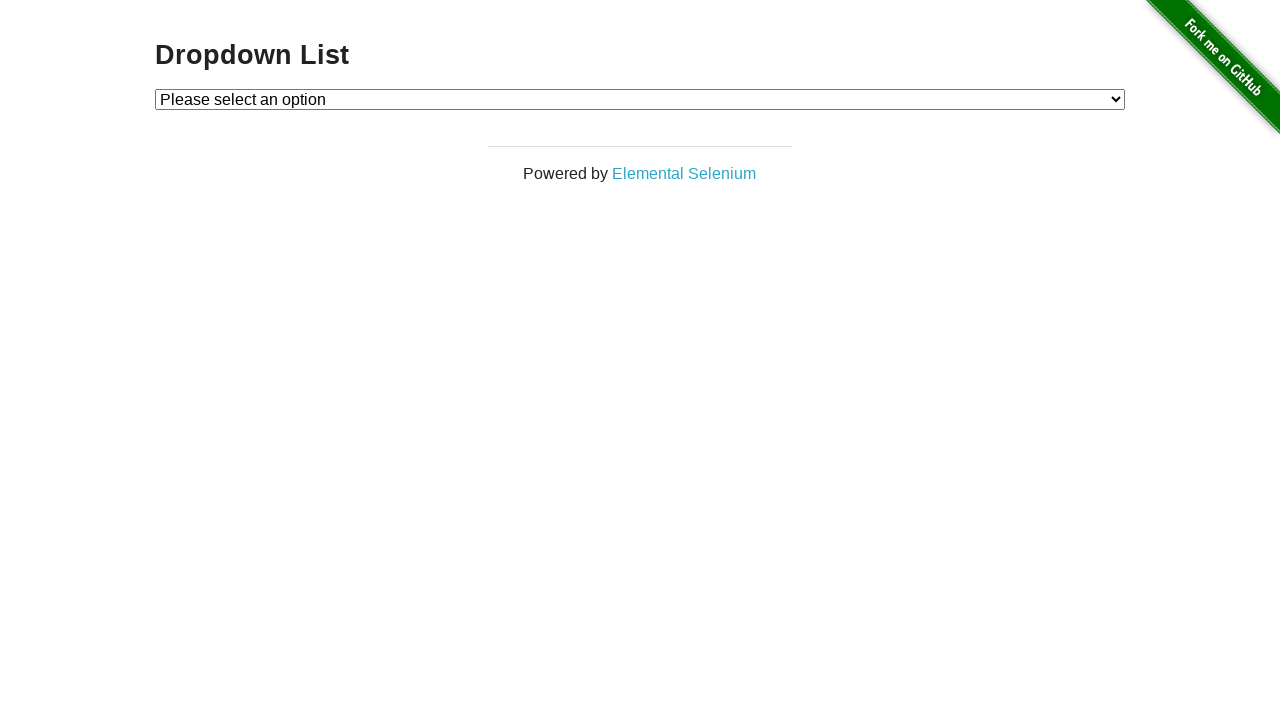

Selected 'Option 1' from dropdown by visible text on #dropdown
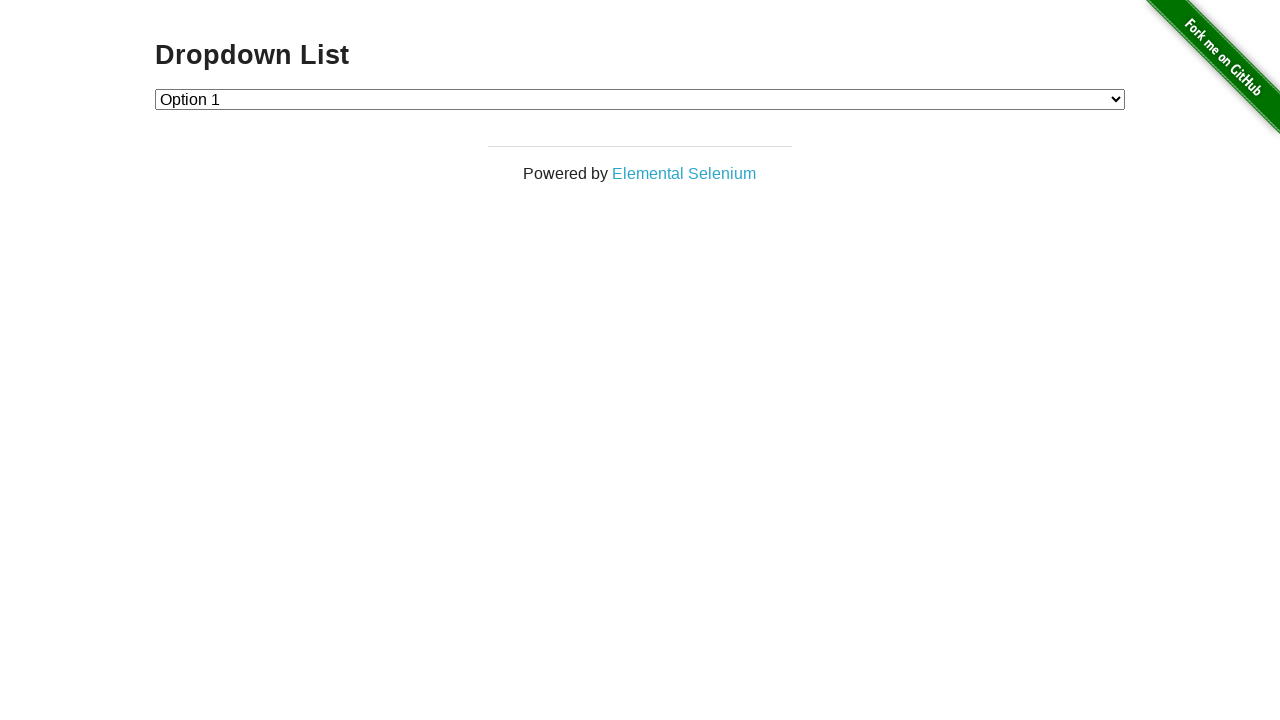

Retrieved text content of selected dropdown option
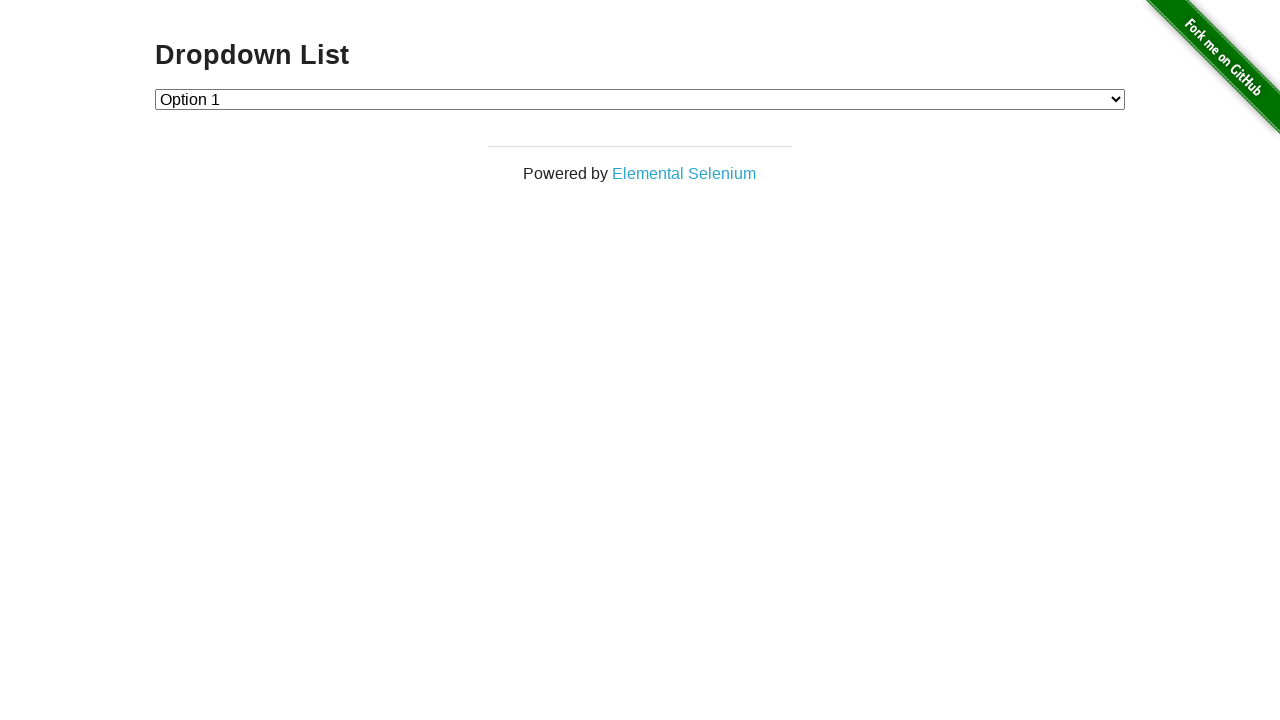

Verified that 'Option 1' was correctly selected in dropdown
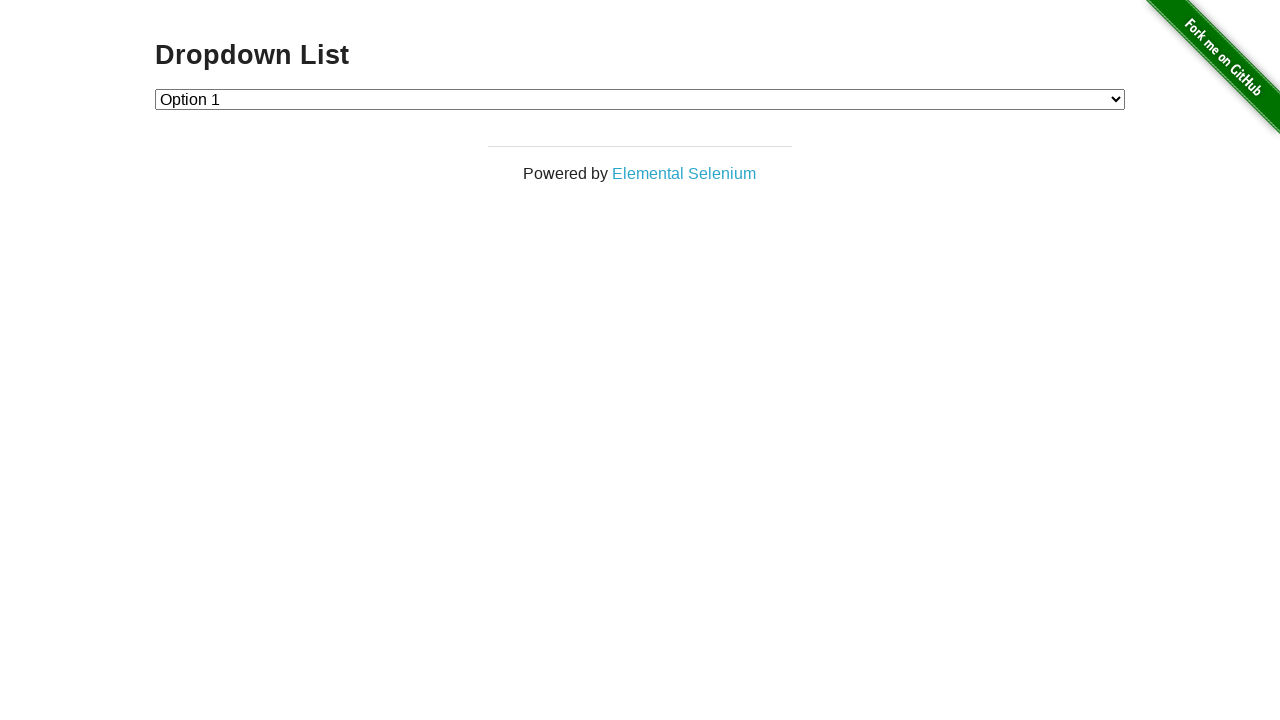

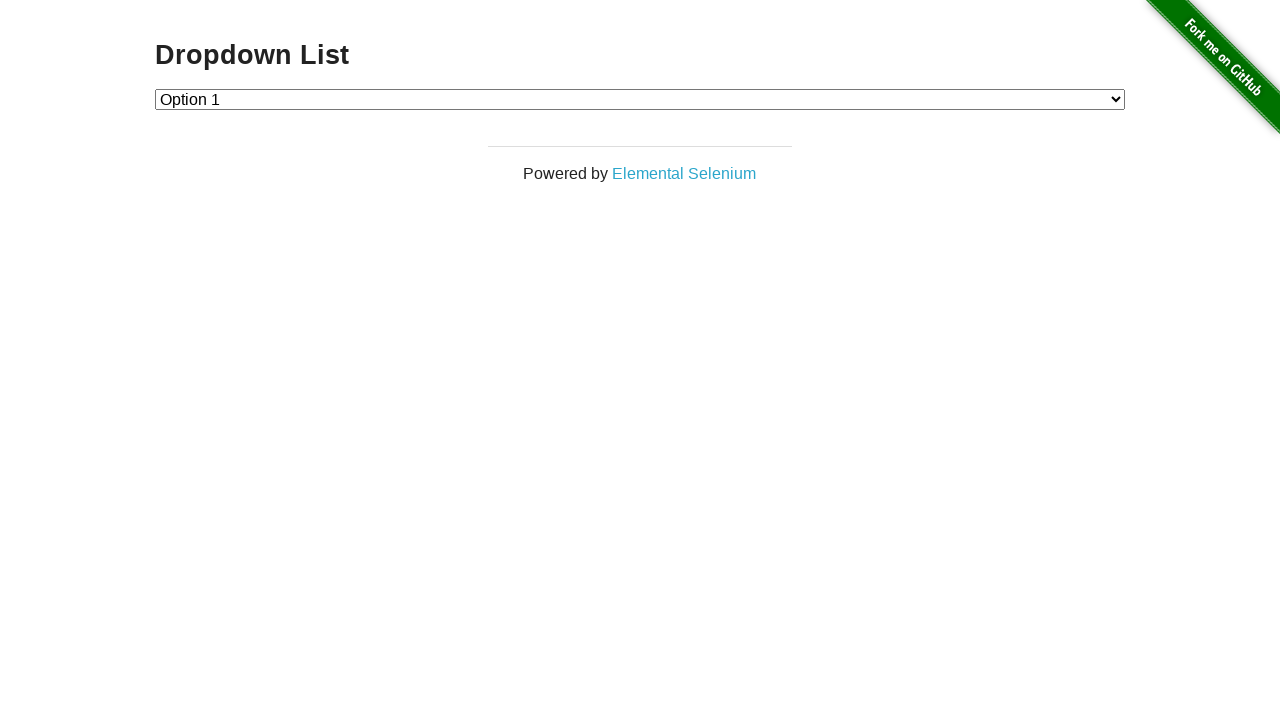